Tests jQuery UI selectable widget by selecting multiple items using keyboard shortcuts and click-and-hold actions

Starting URL: https://jqueryui.com/selectable/

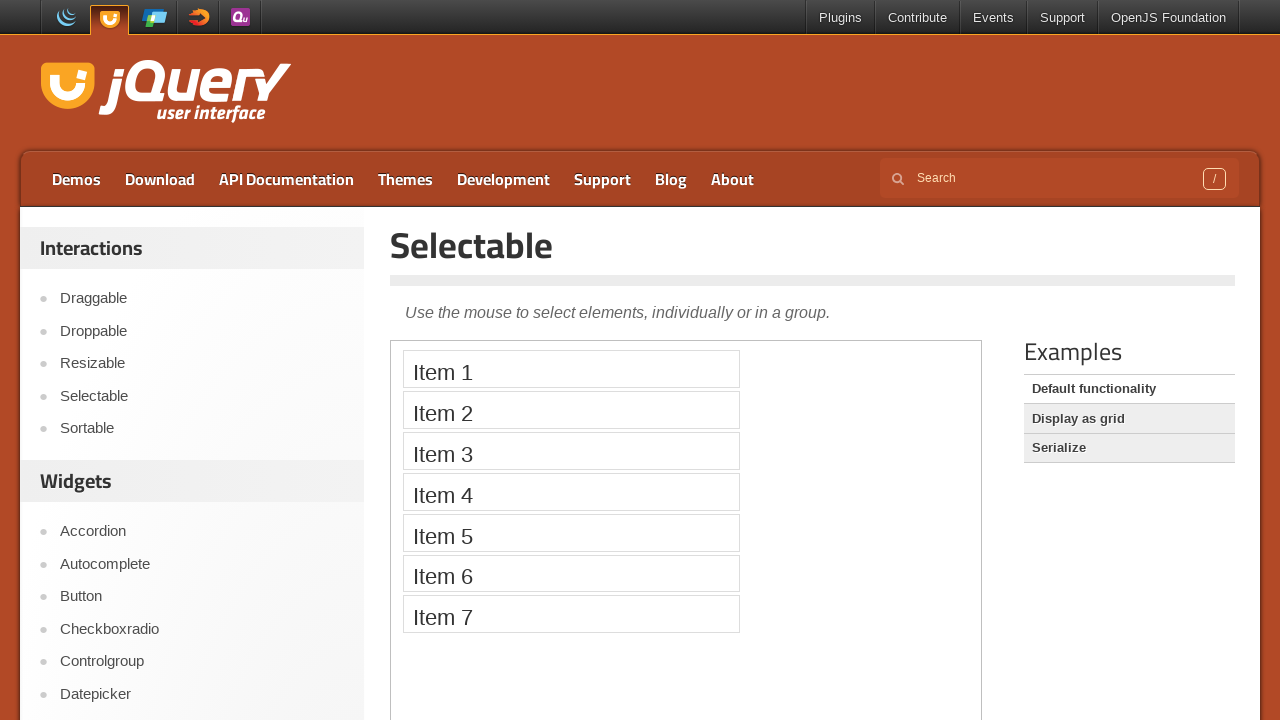

Located and switched to iframe containing selectable widget
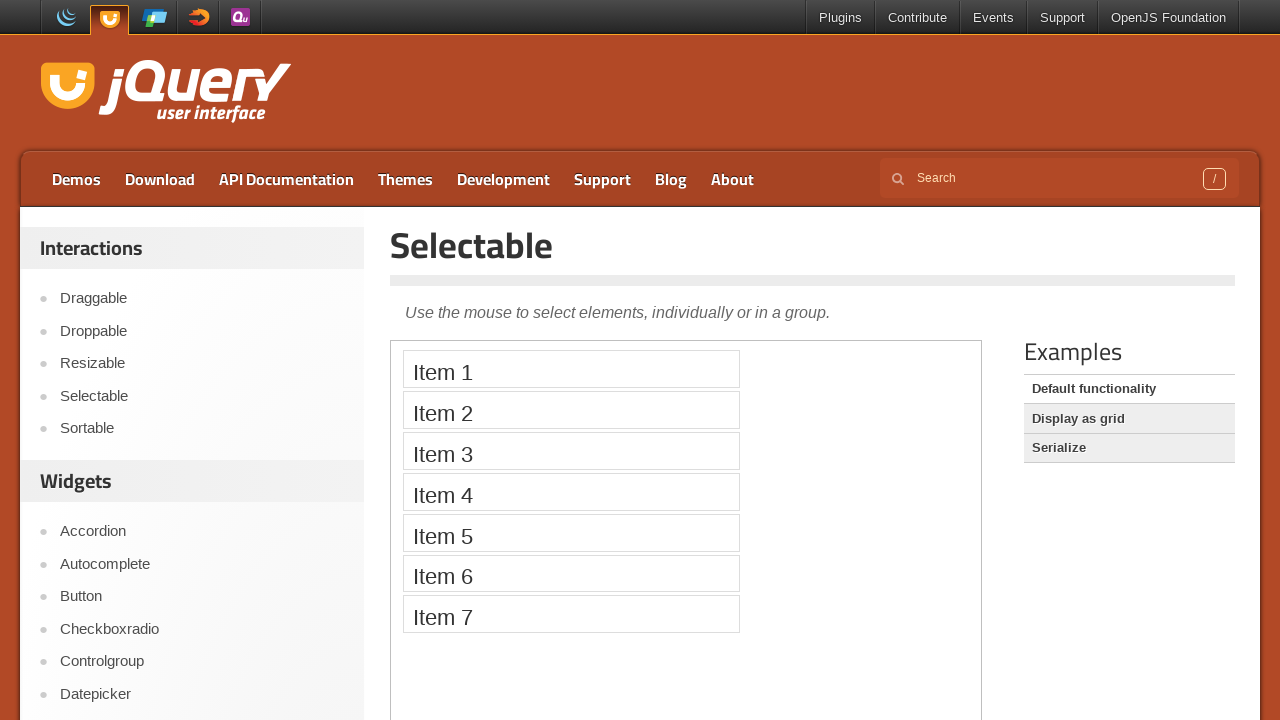

Located all five selectable items (Item 1-5)
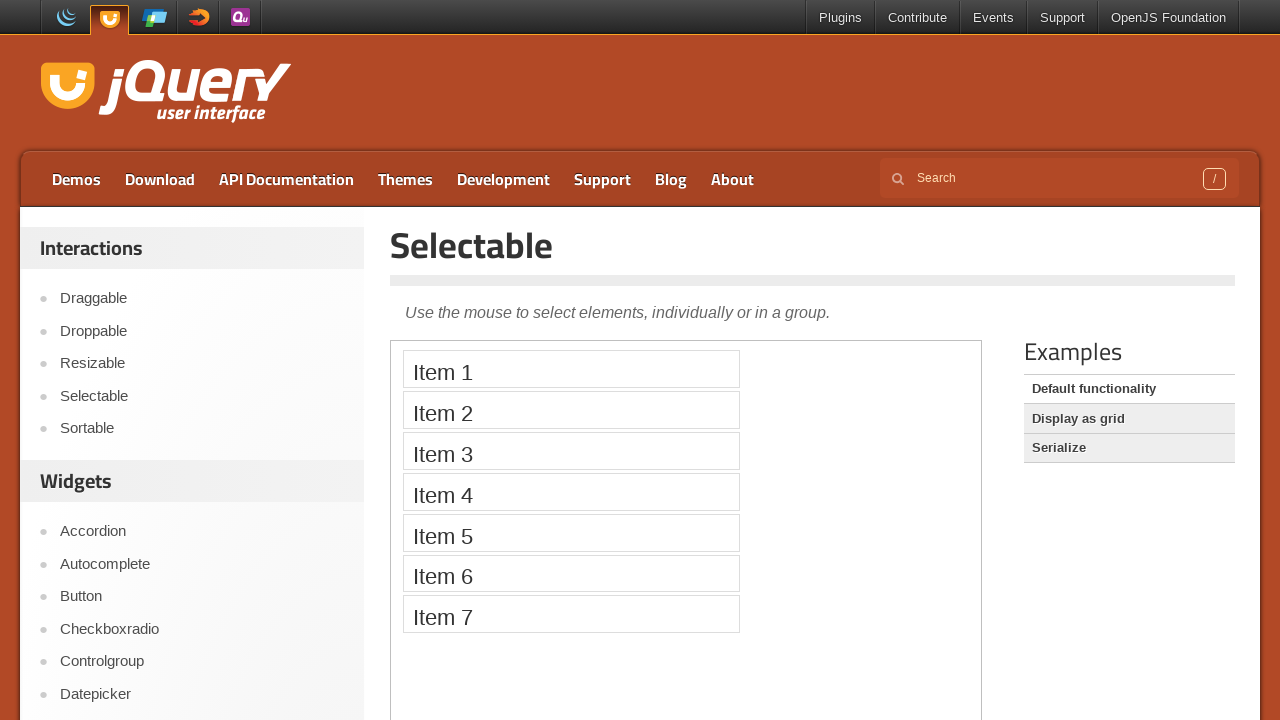

Pressed Control key down
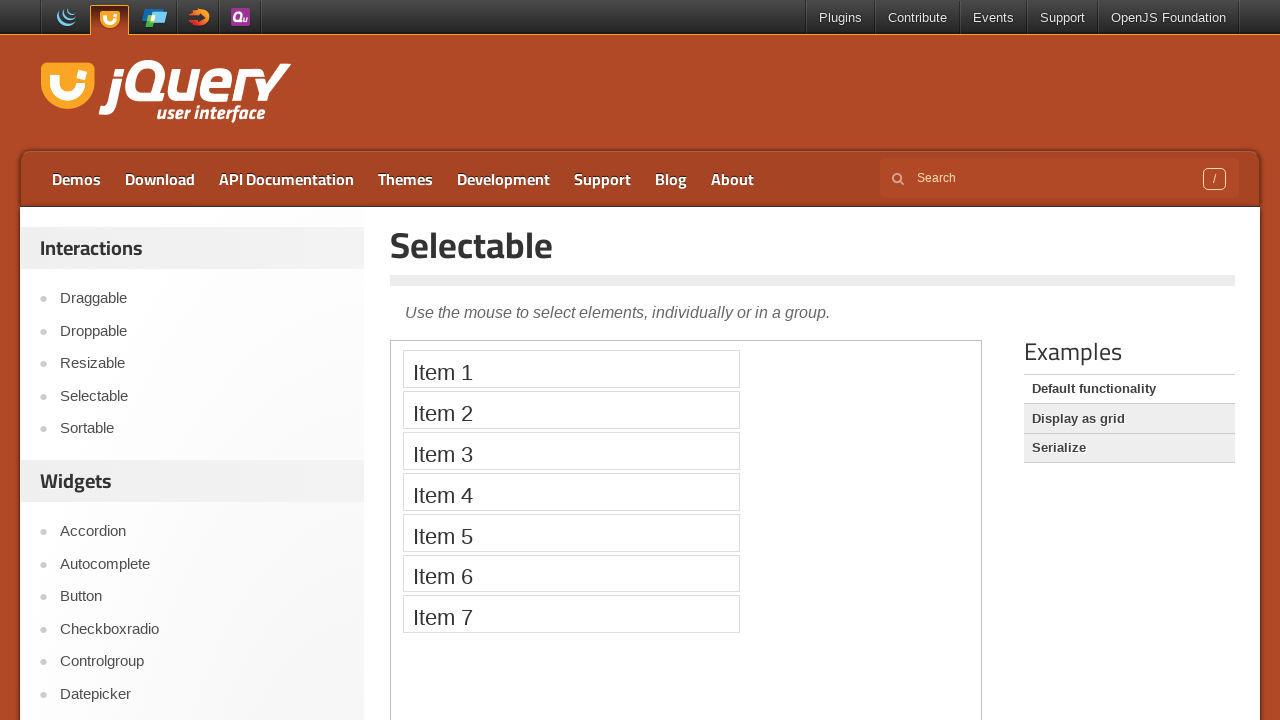

Clicked Item 1 while holding Control at (571, 369) on iframe >> nth=0 >> internal:control=enter-frame >> xpath=//li[text()='Item 1']
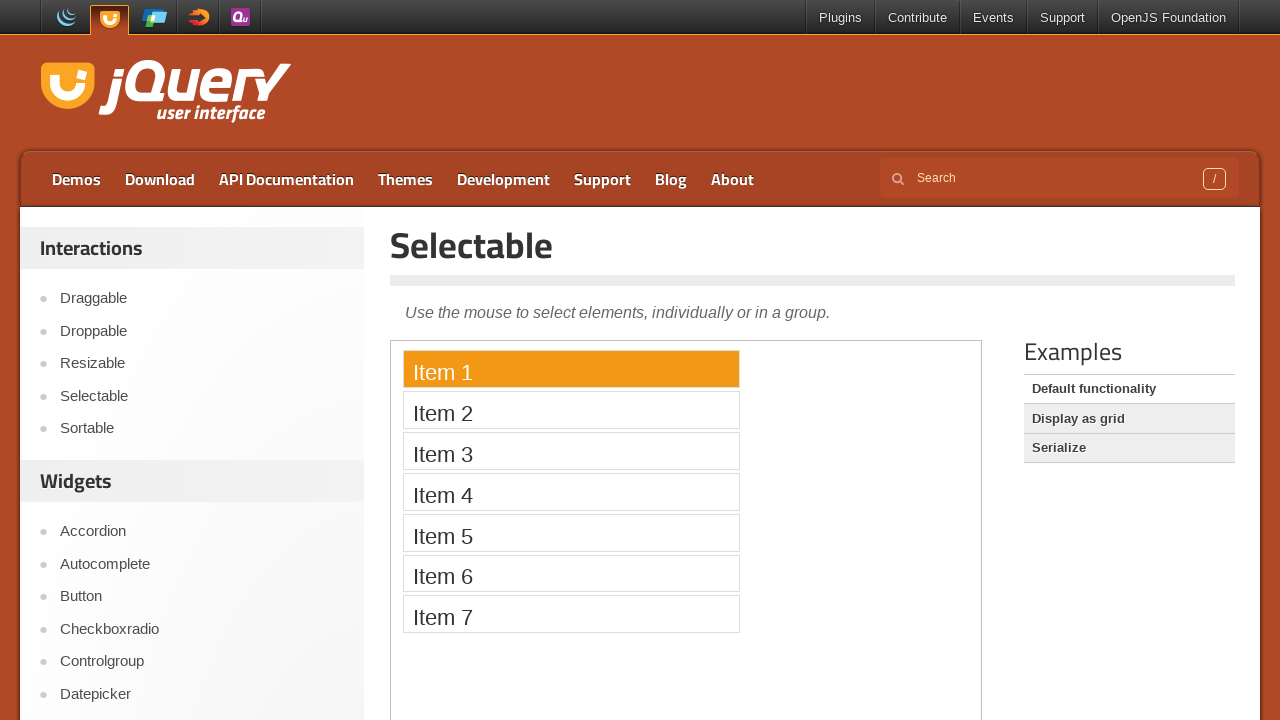

Clicked Item 5 while holding Control at (571, 532) on iframe >> nth=0 >> internal:control=enter-frame >> xpath=//li[text()='Item 5']
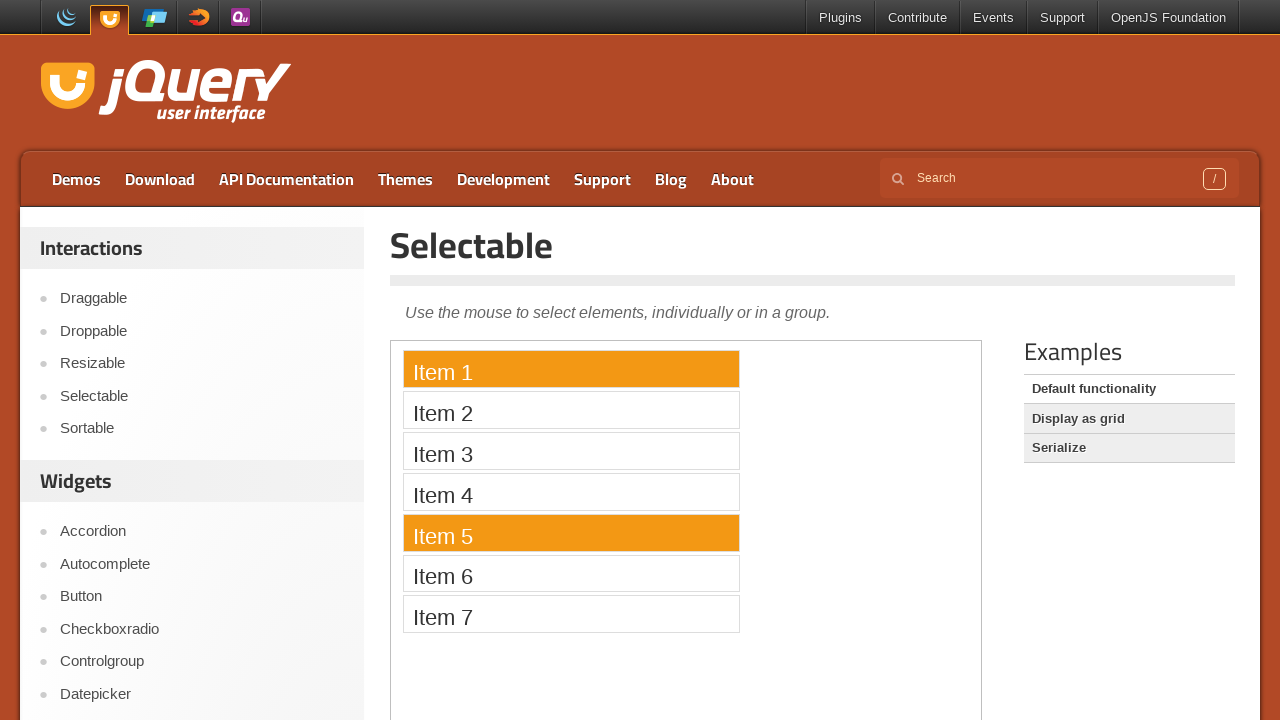

Clicked Item 3 while holding Control at (571, 451) on iframe >> nth=0 >> internal:control=enter-frame >> xpath=//li[text()='Item 3']
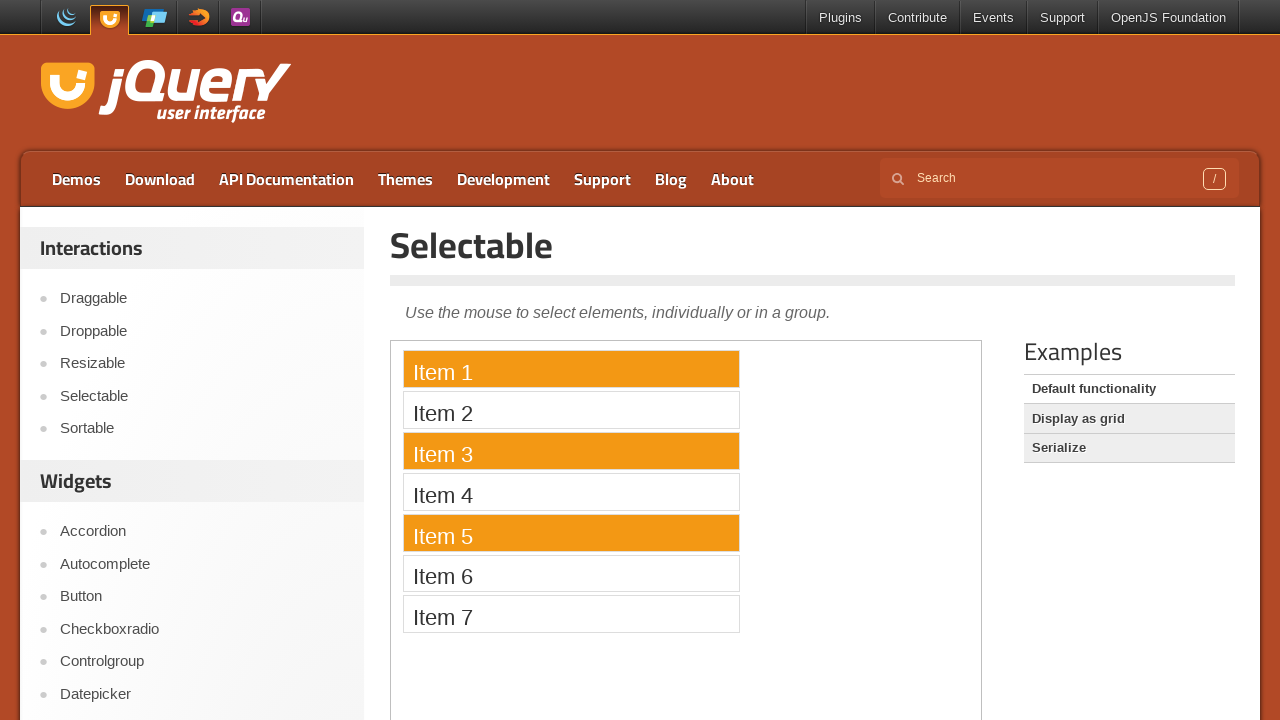

Released Control key
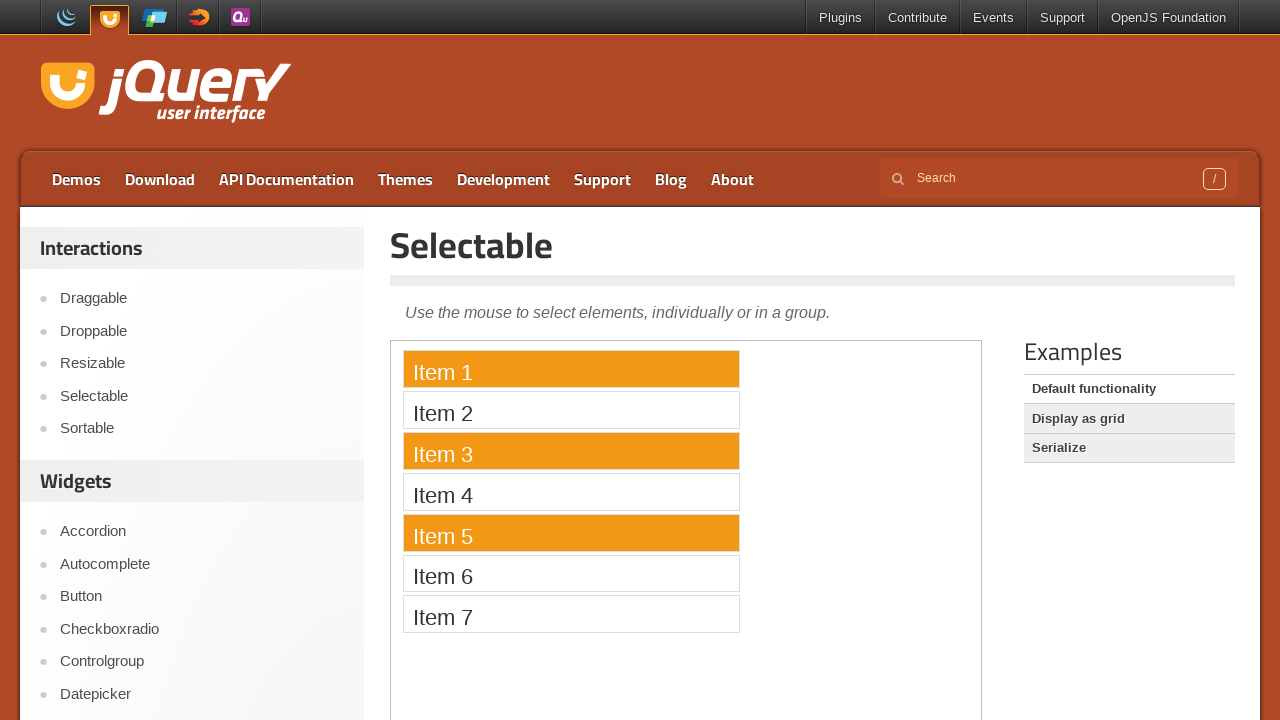

Waited 1 second before next selection method
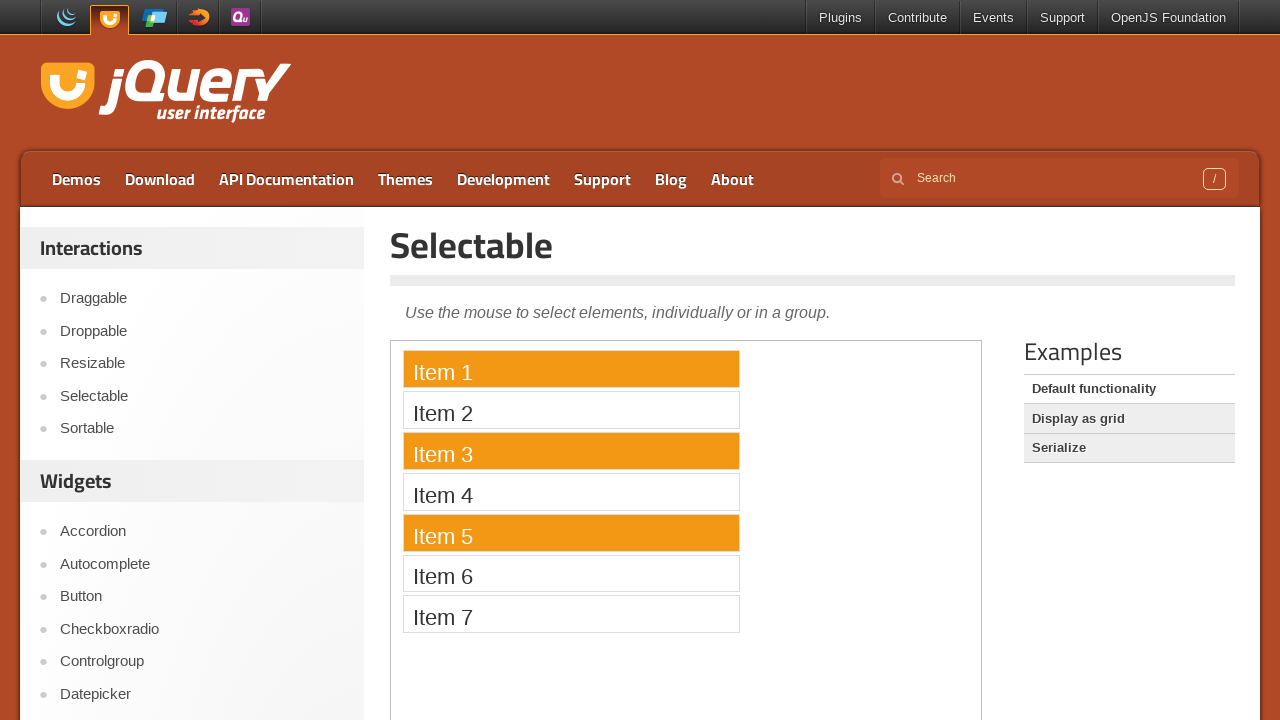

Clicked Item 5 to start drag selection at (571, 532) on iframe >> nth=0 >> internal:control=enter-frame >> xpath=//li[text()='Item 5']
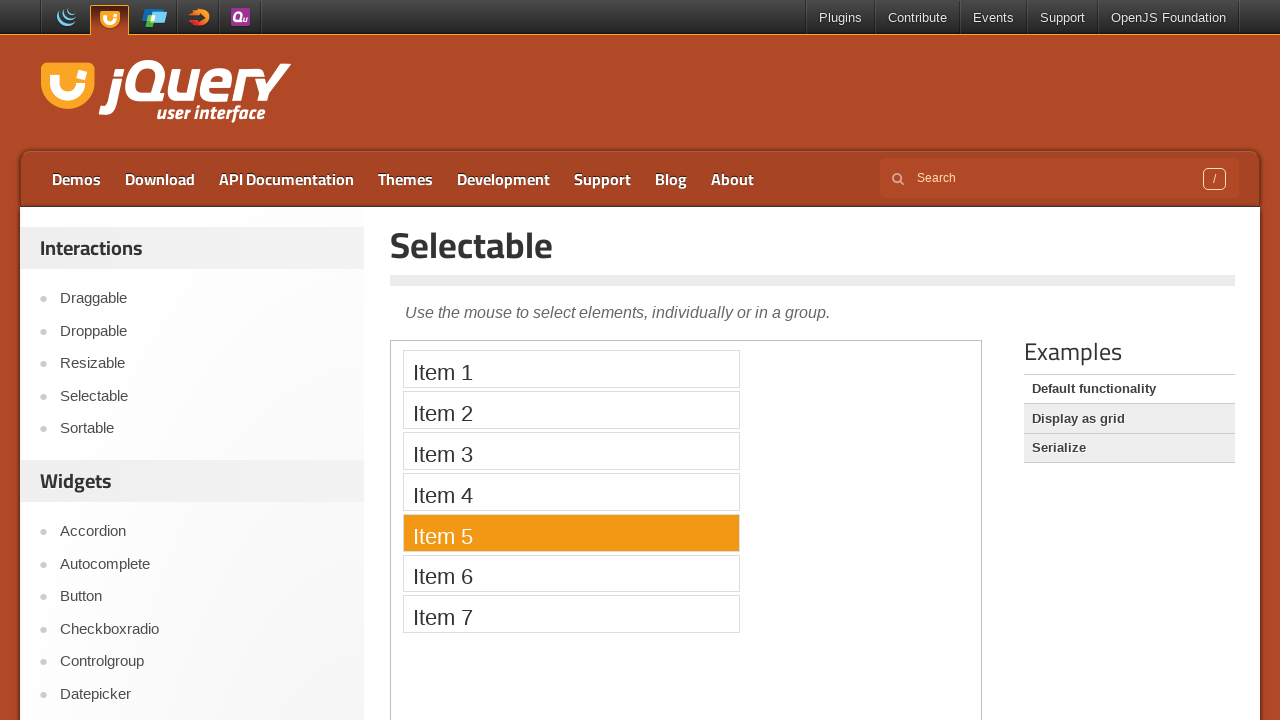

Pressed mouse button down for drag action at (571, 532)
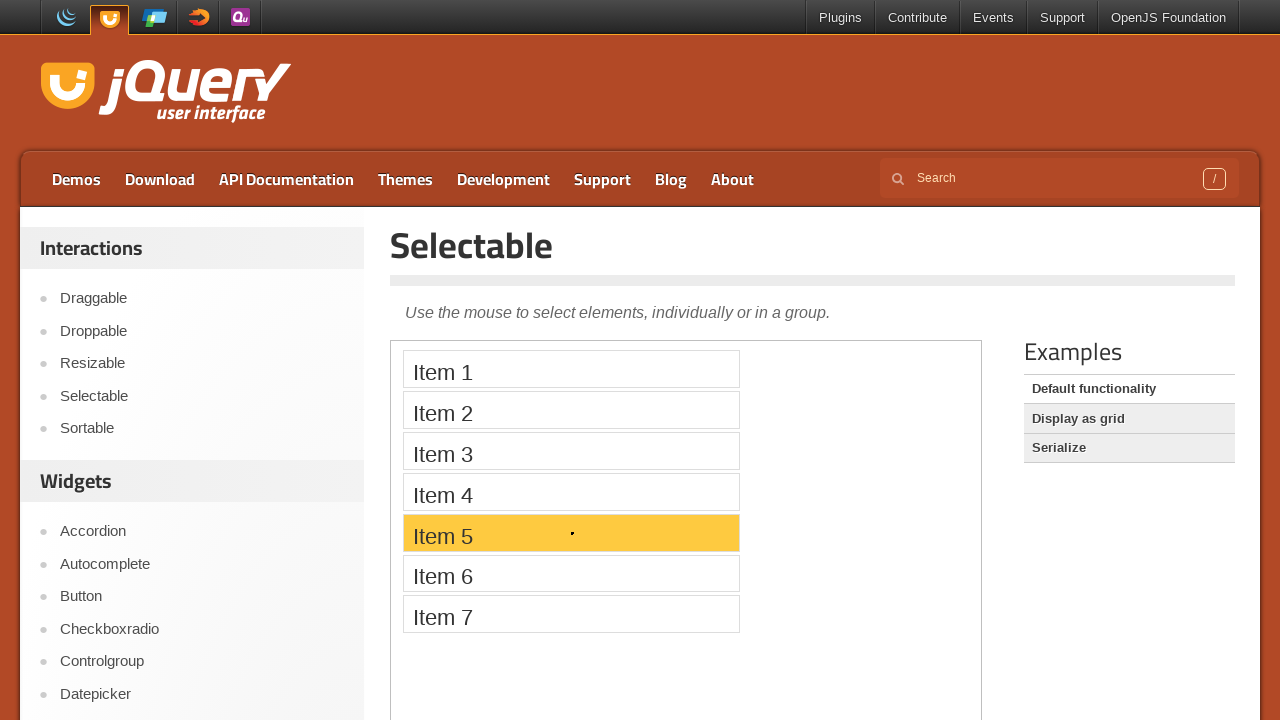

Hovered over Item 4 while dragging at (571, 492) on iframe >> nth=0 >> internal:control=enter-frame >> xpath=//li[text()='Item 4']
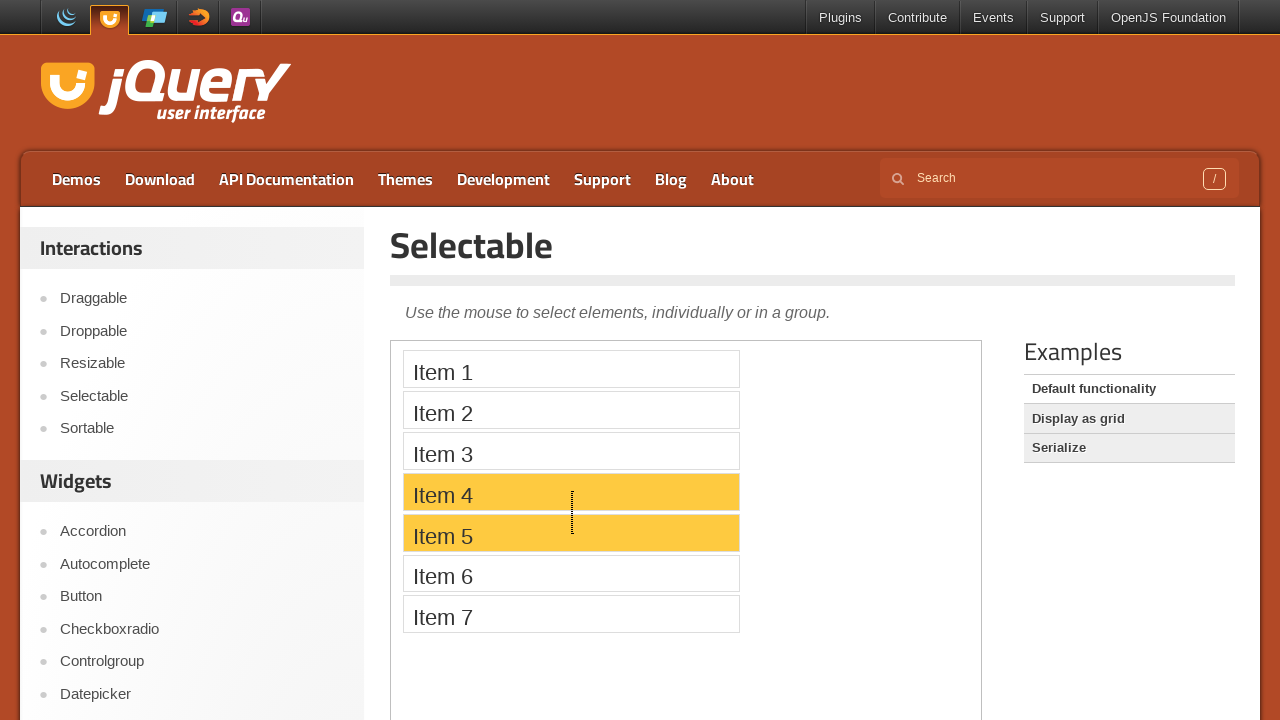

Hovered over Item 1 while dragging at (571, 369) on iframe >> nth=0 >> internal:control=enter-frame >> xpath=//li[text()='Item 1']
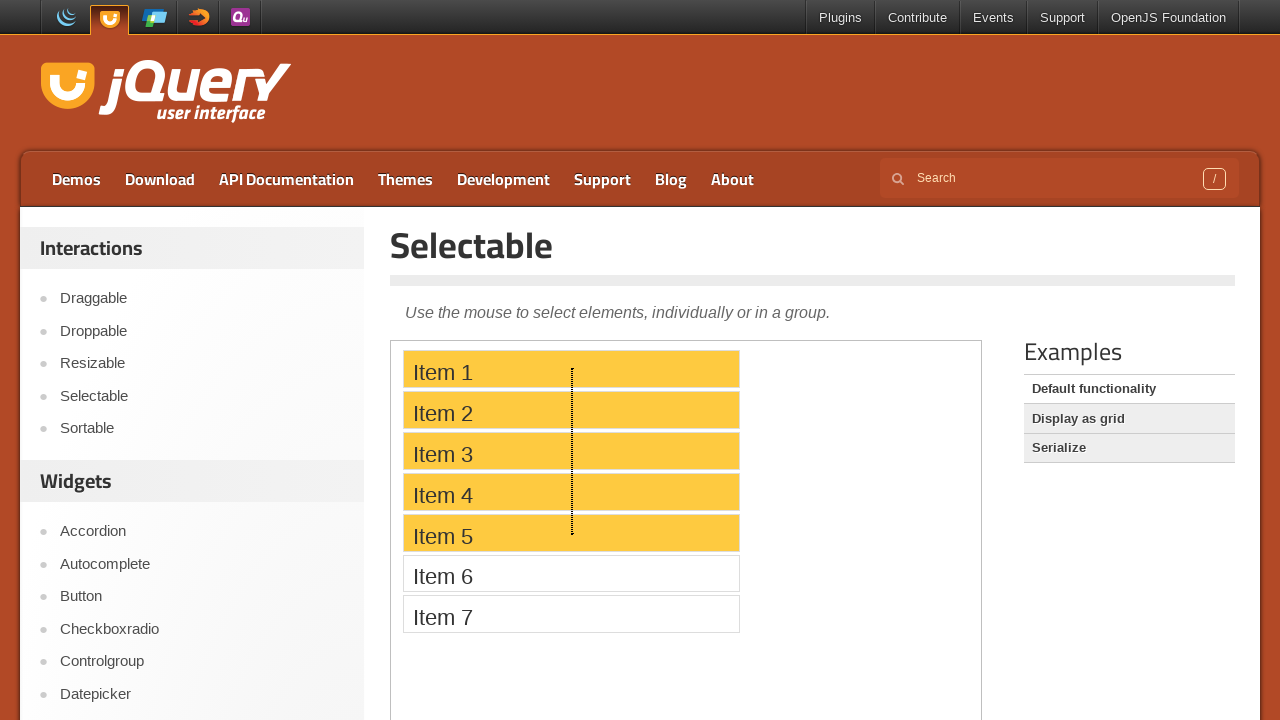

Released mouse button to complete drag selection at (571, 369)
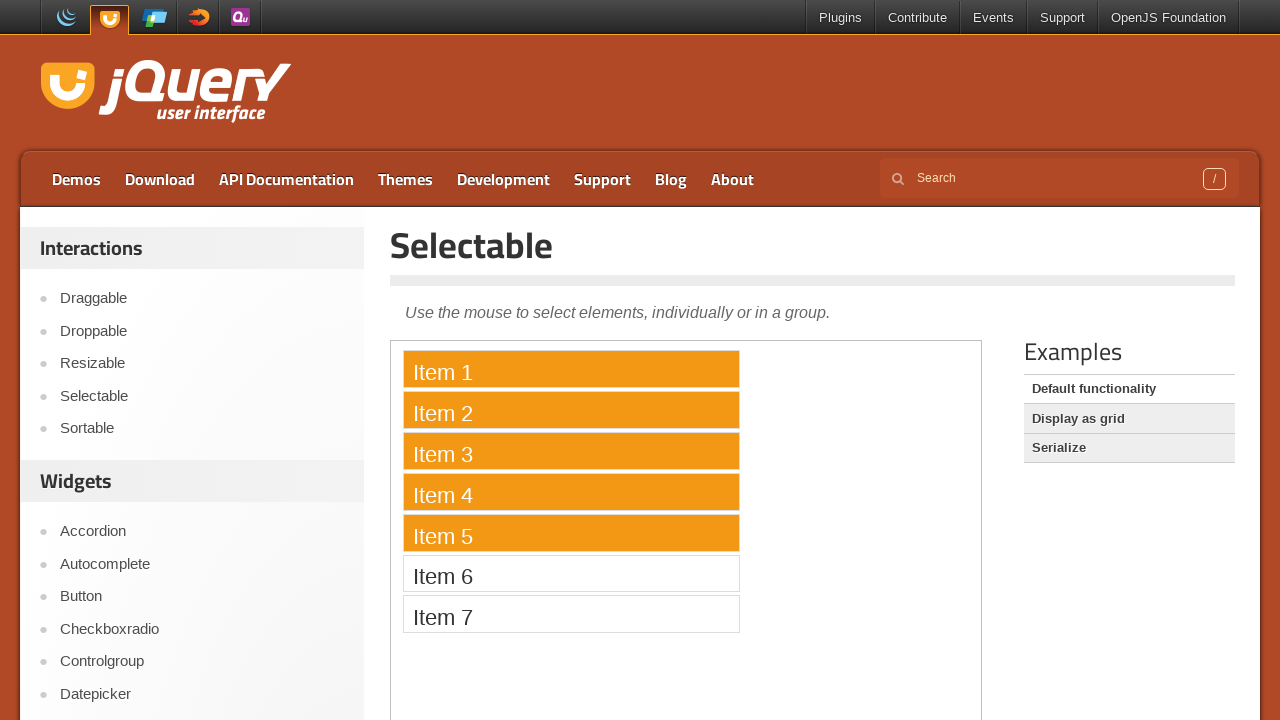

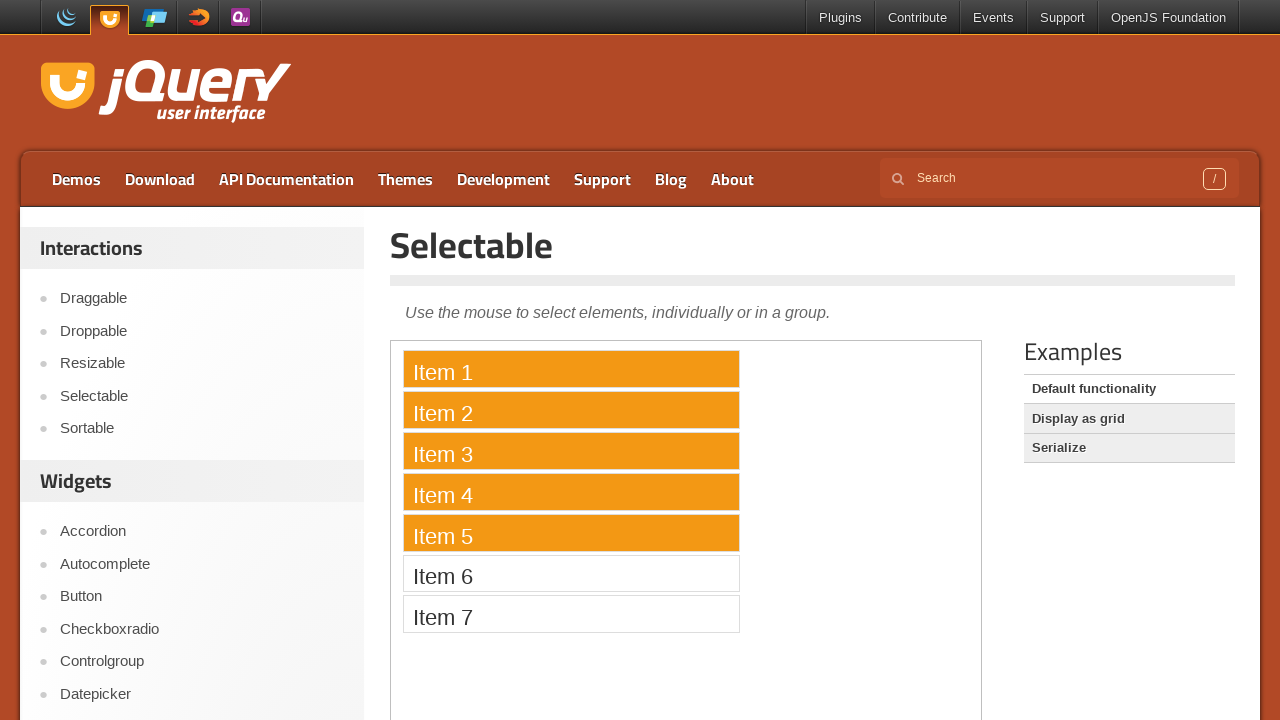